Solves a math captcha by calculating a mathematical expression, filling the answer, checking a checkbox and radio button, then submitting the form

Starting URL: http://suninjuly.github.io/math.html

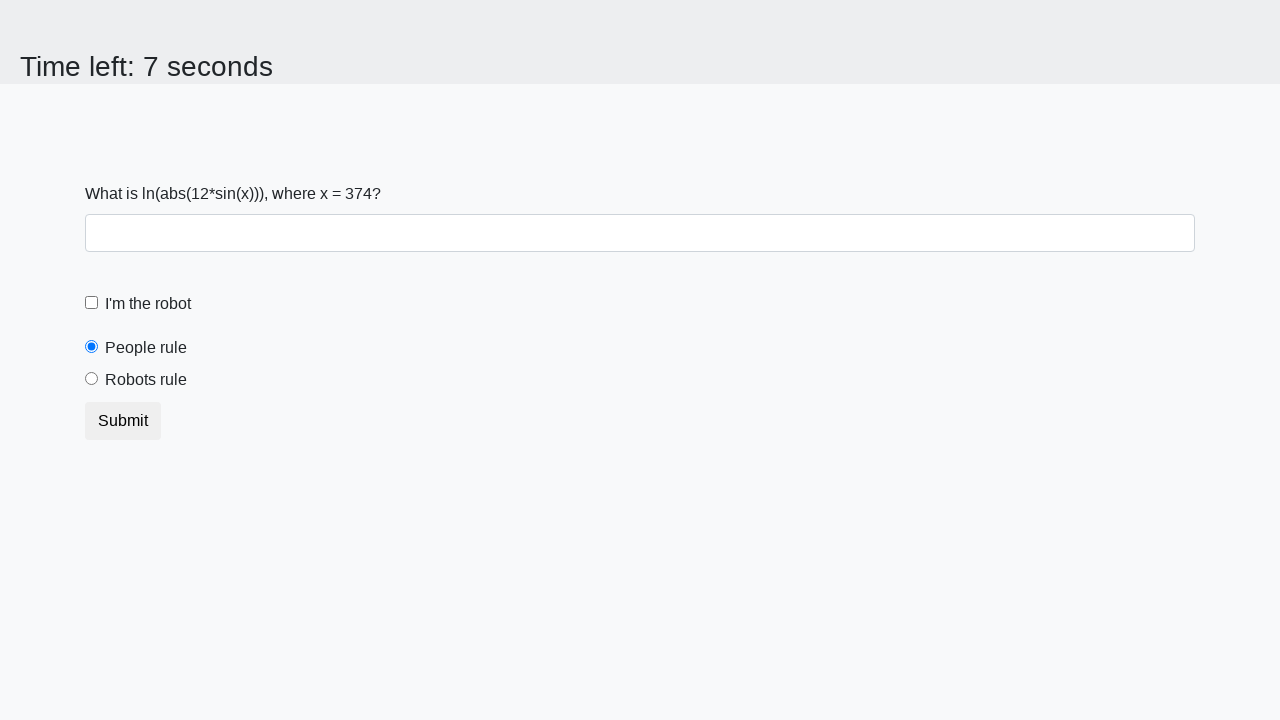

Retrieved mathematical expression value from page
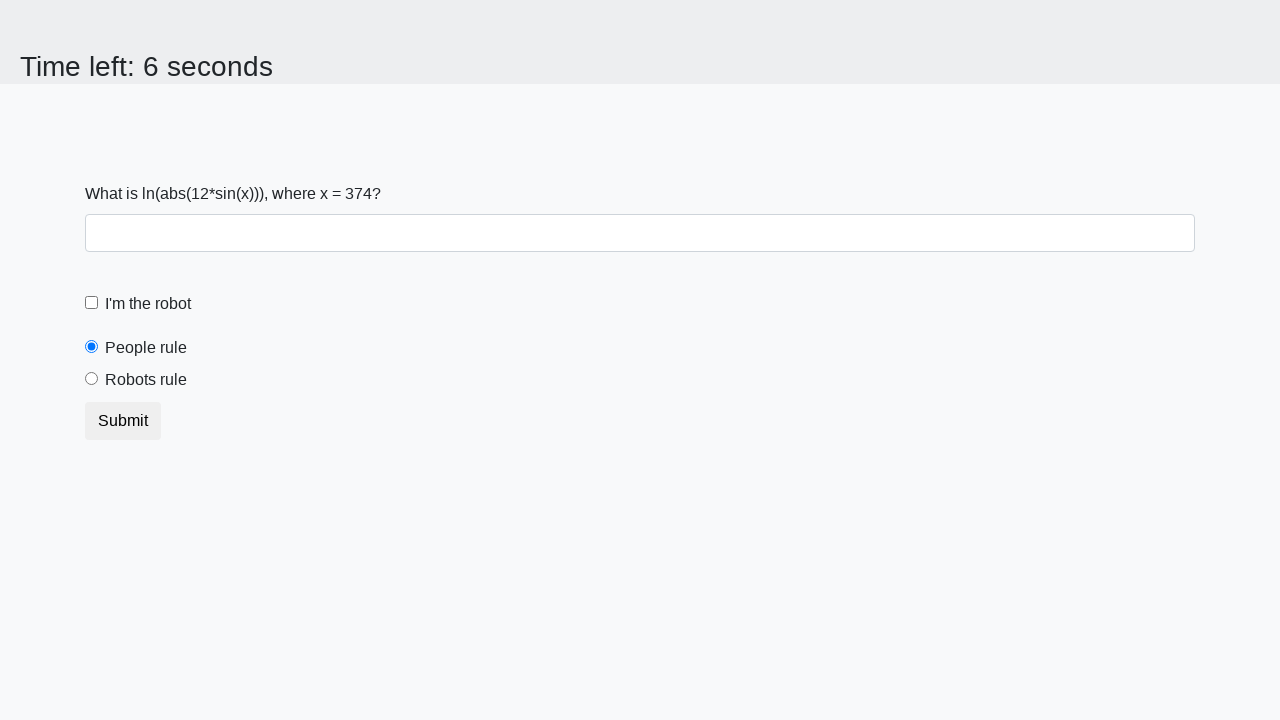

Calculated the mathematical expression result
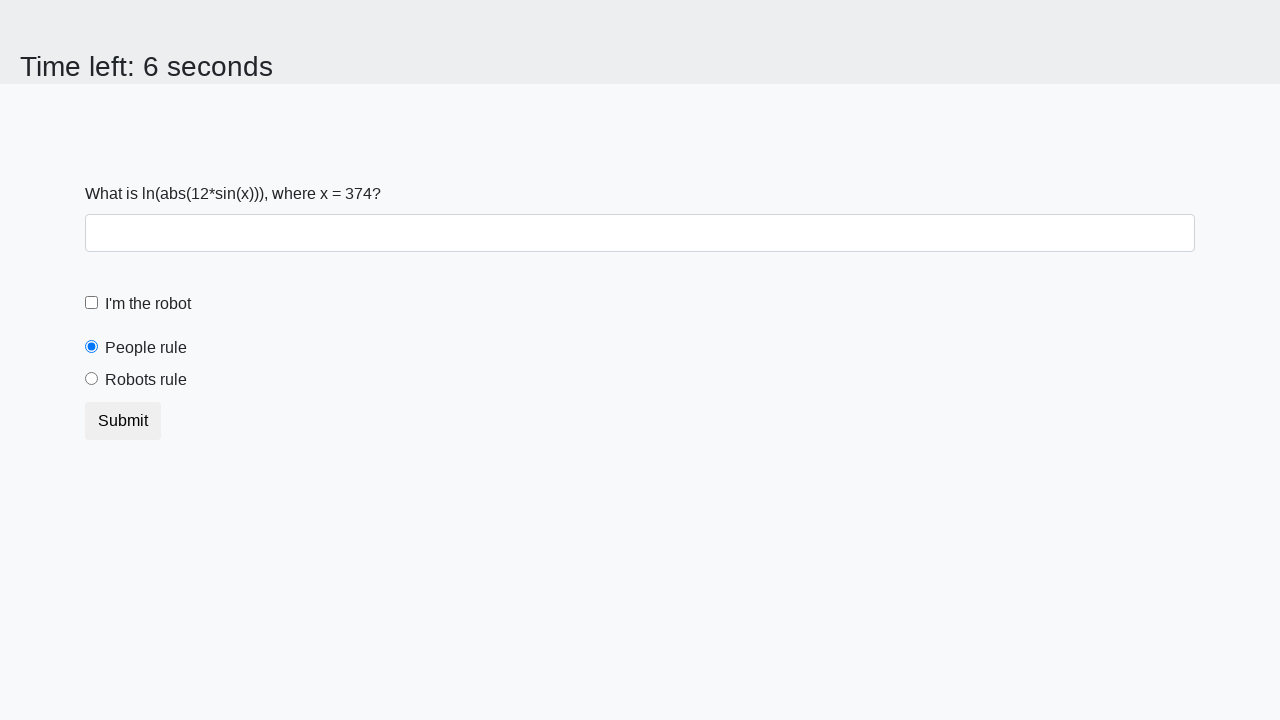

Filled answer field with calculated result on #answer
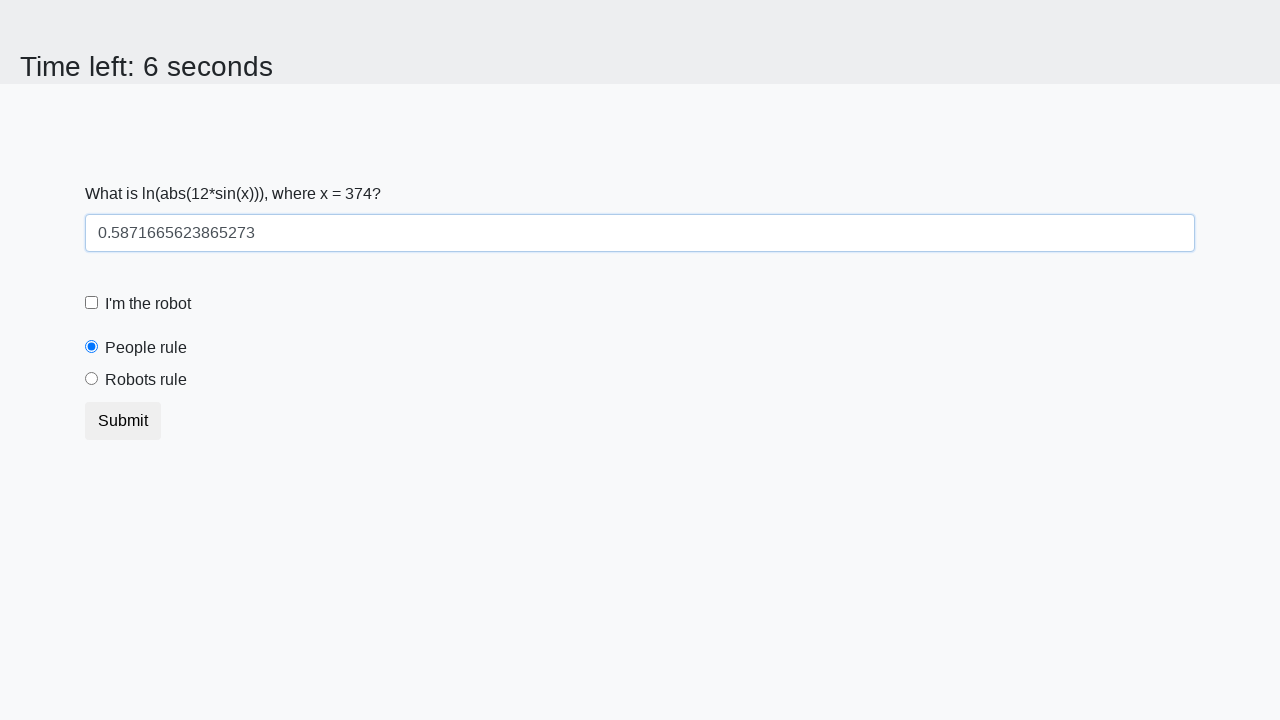

Checked the checkbox at (92, 303) on input[type='checkbox']
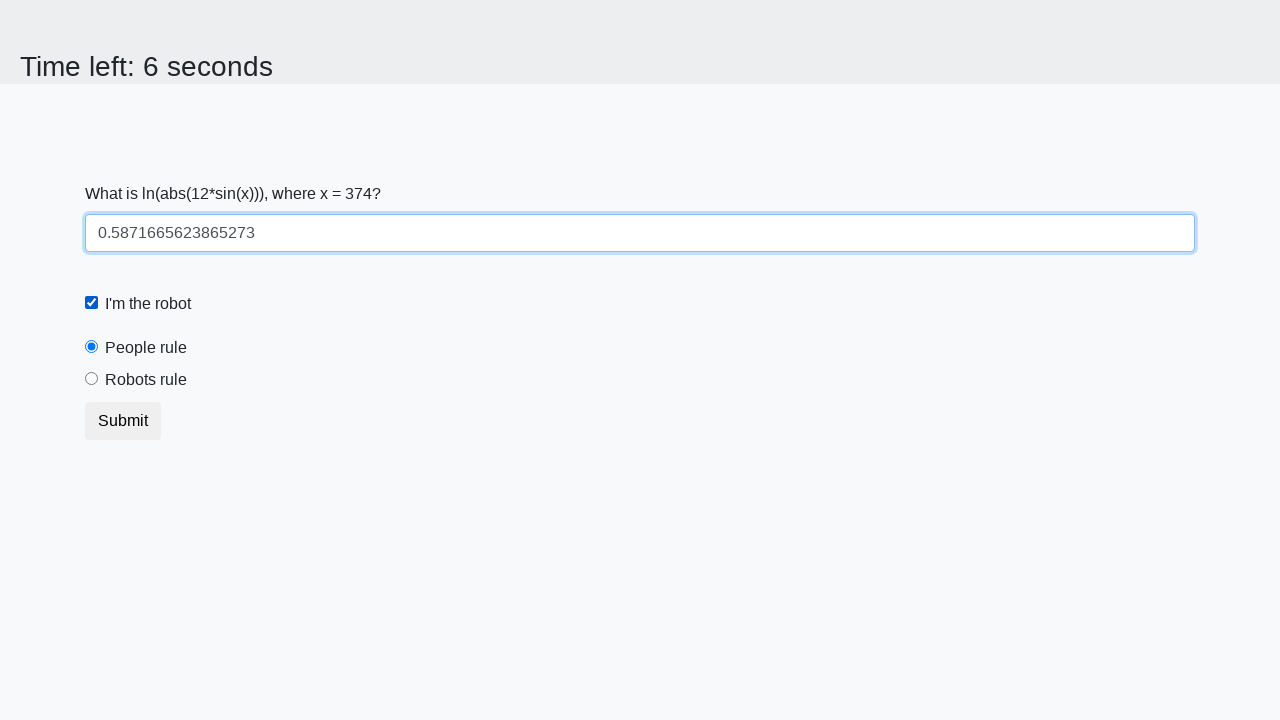

Selected the 'robots rule' radio button at (92, 379) on input#robotsRule
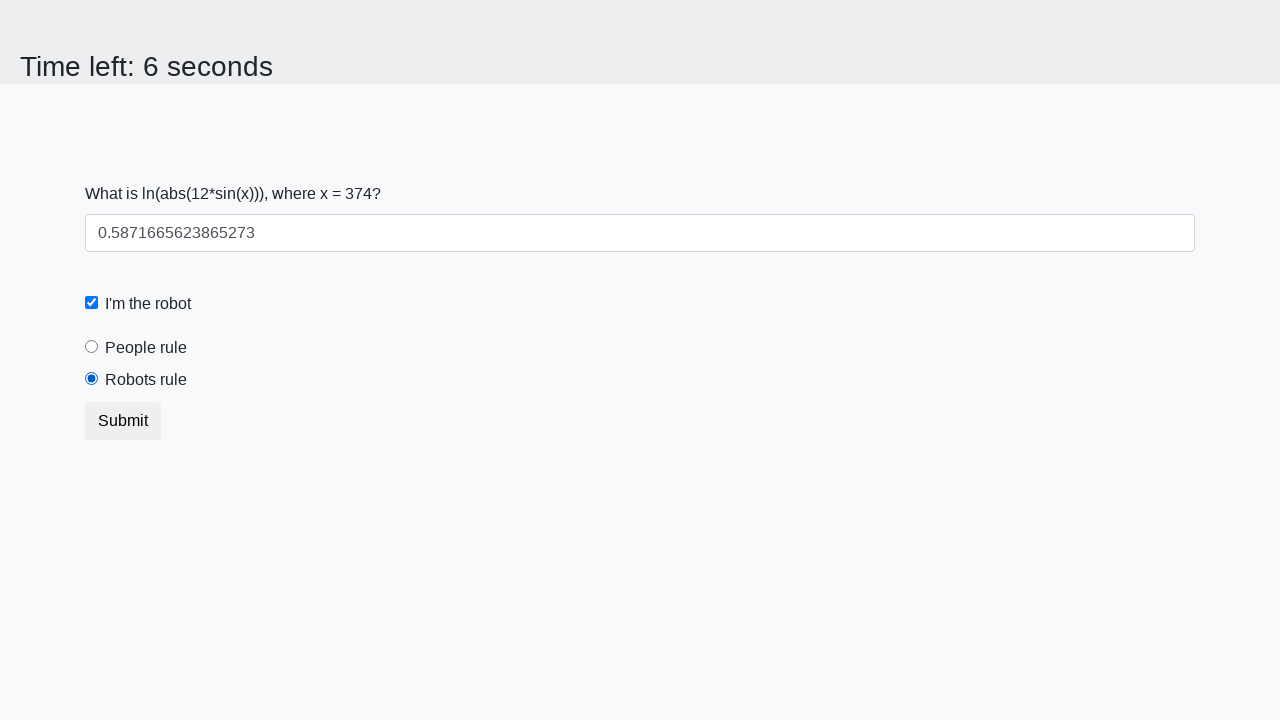

Clicked submit button to submit the form at (123, 421) on .btn.btn-default
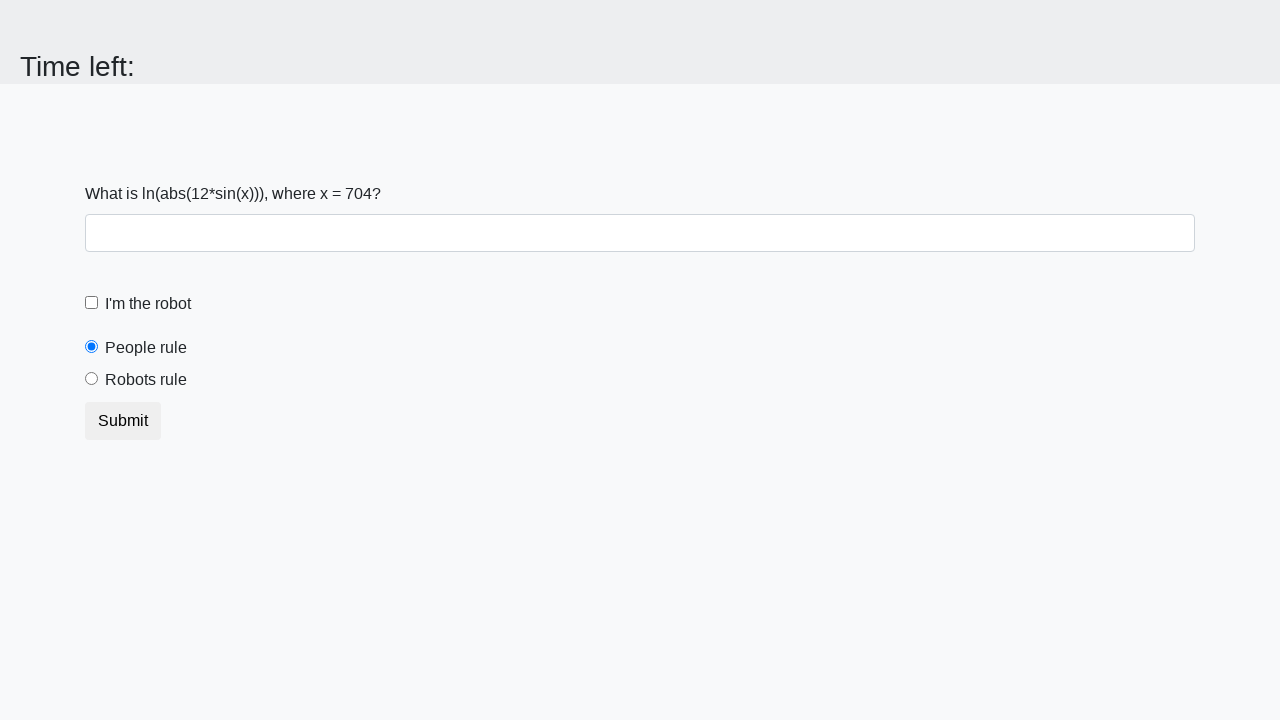

Waited 1 second for form submission to complete
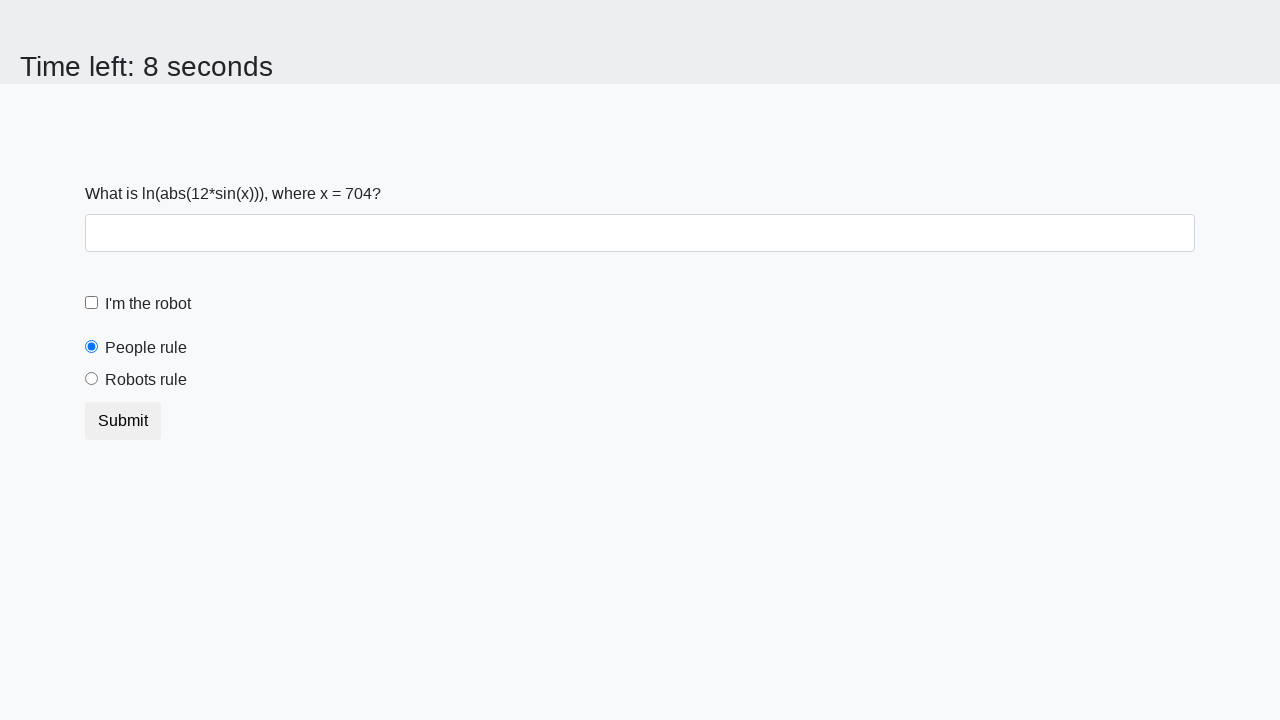

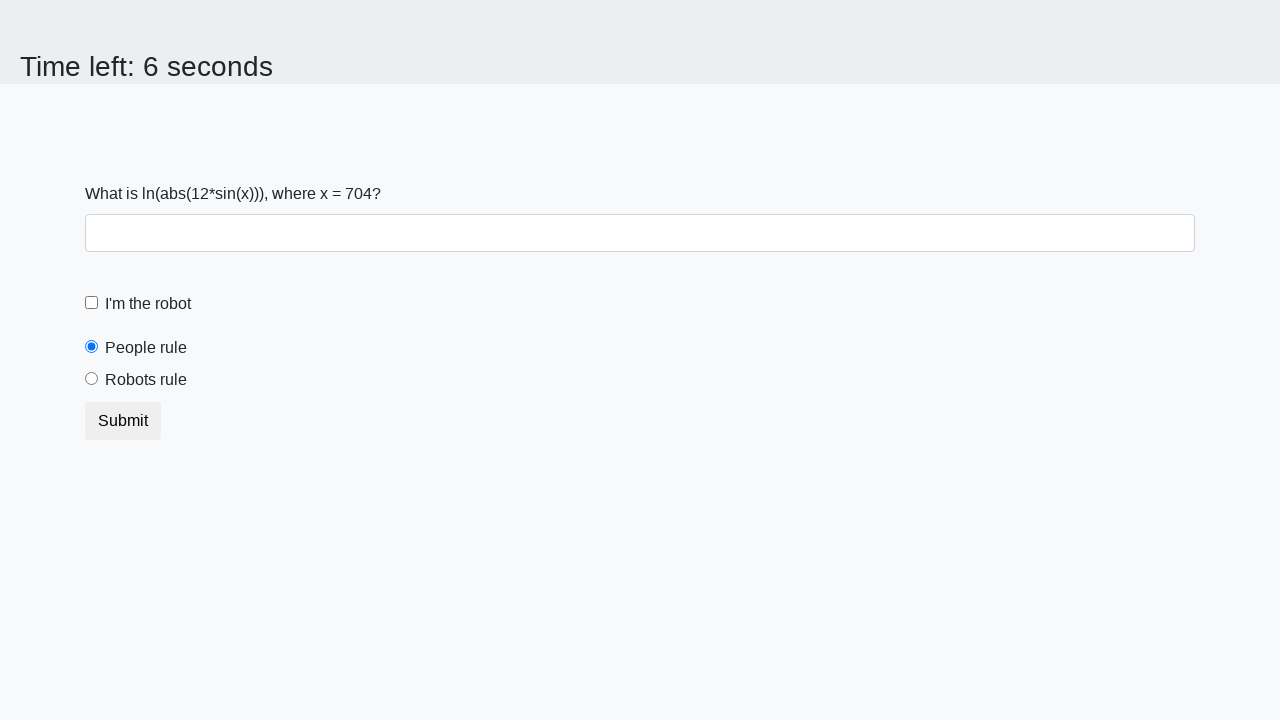